Navigates to a YouTube Shorts video and clicks the large play button to start playback, then waits for the video to play.

Starting URL: https://www.youtube.com/shorts/HKGFtUbLGDY

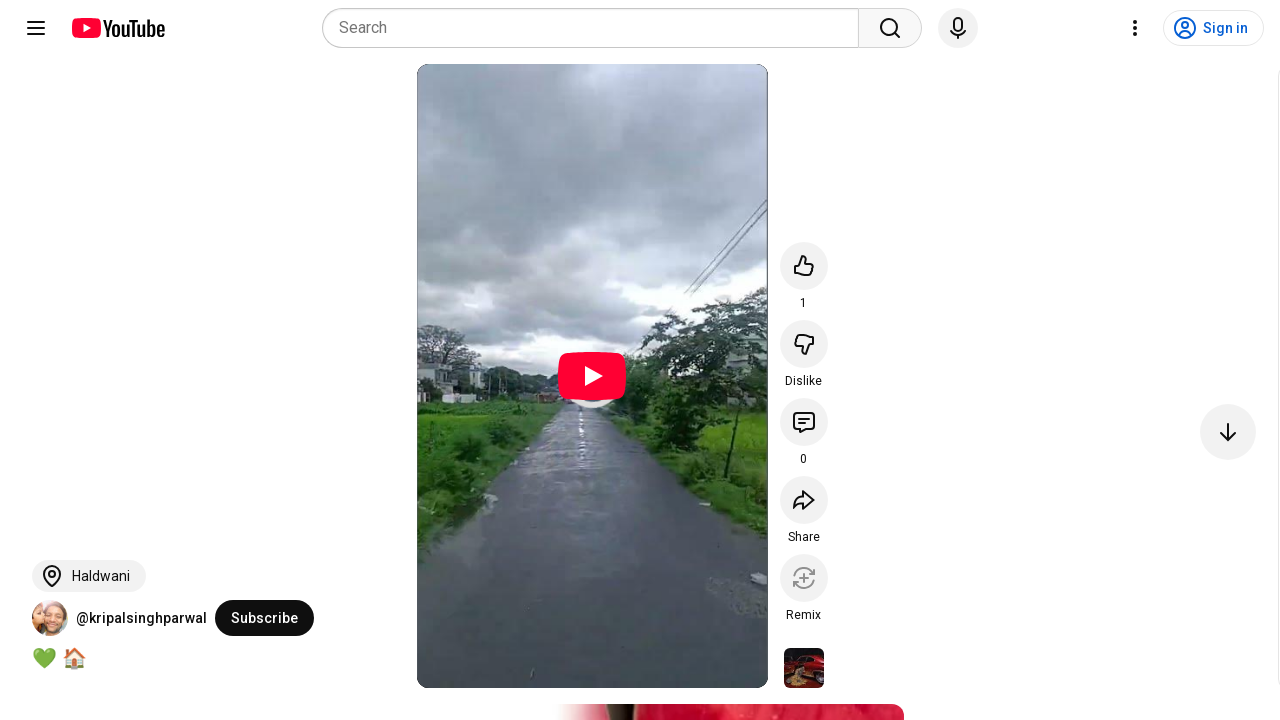

Navigated to YouTube Shorts video HKGFtUbLGDY
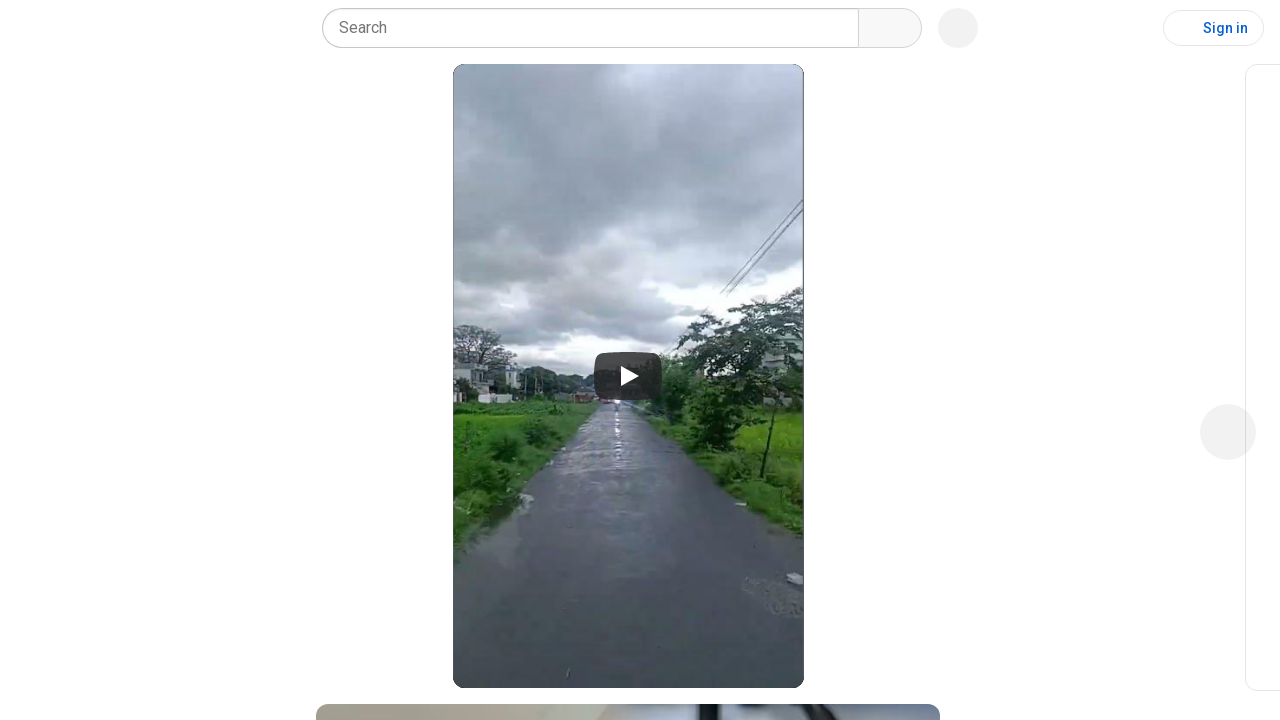

Clicked the large play button to start video playback at (592, 376) on .ytp-large-play-button.ytp-button
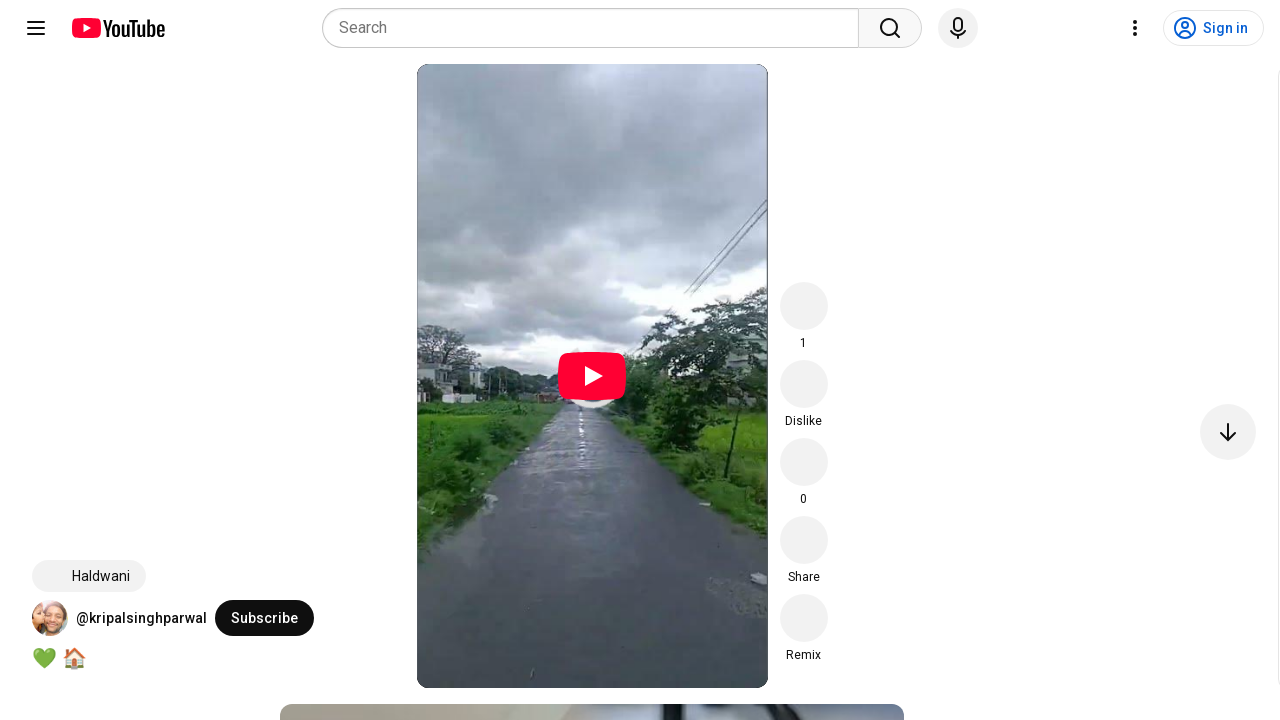

Waited 5 seconds for video to play
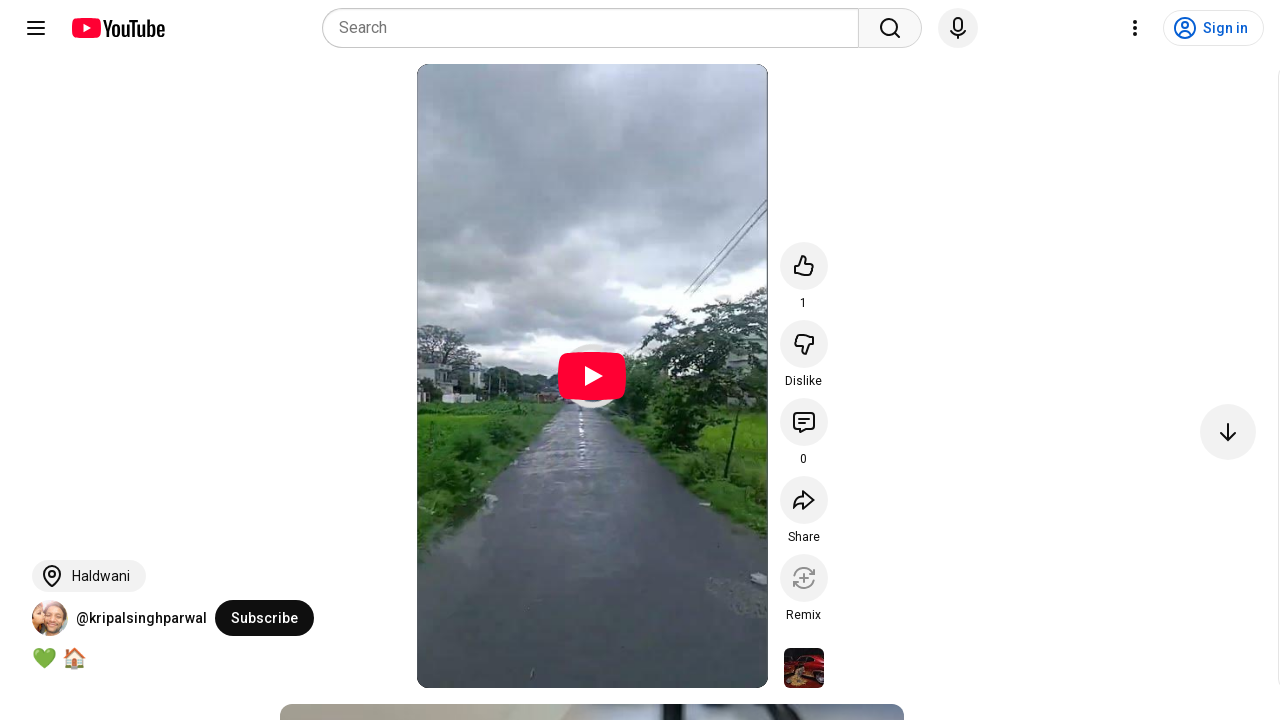

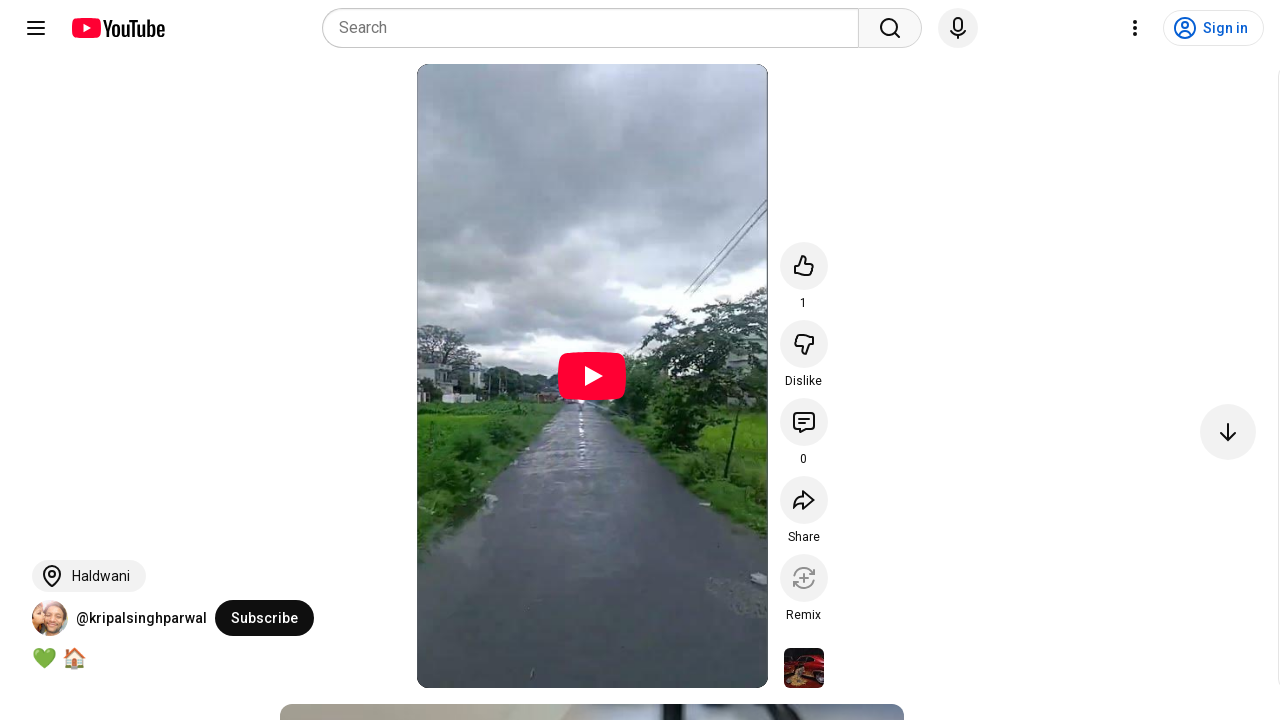